Tests marking individual items as complete by checking the checkboxes on two todo items

Starting URL: https://demo.playwright.dev/todomvc

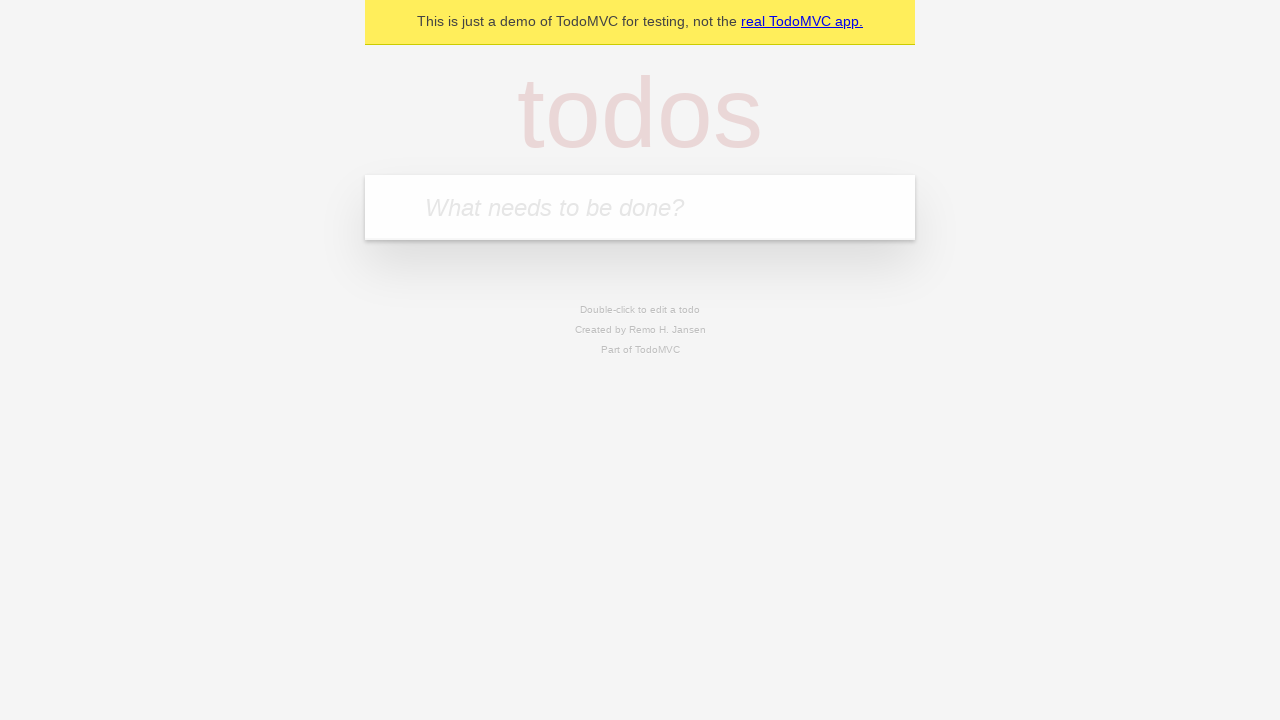

Filled todo input with 'buy some cheese' on internal:attr=[placeholder="What needs to be done?"i]
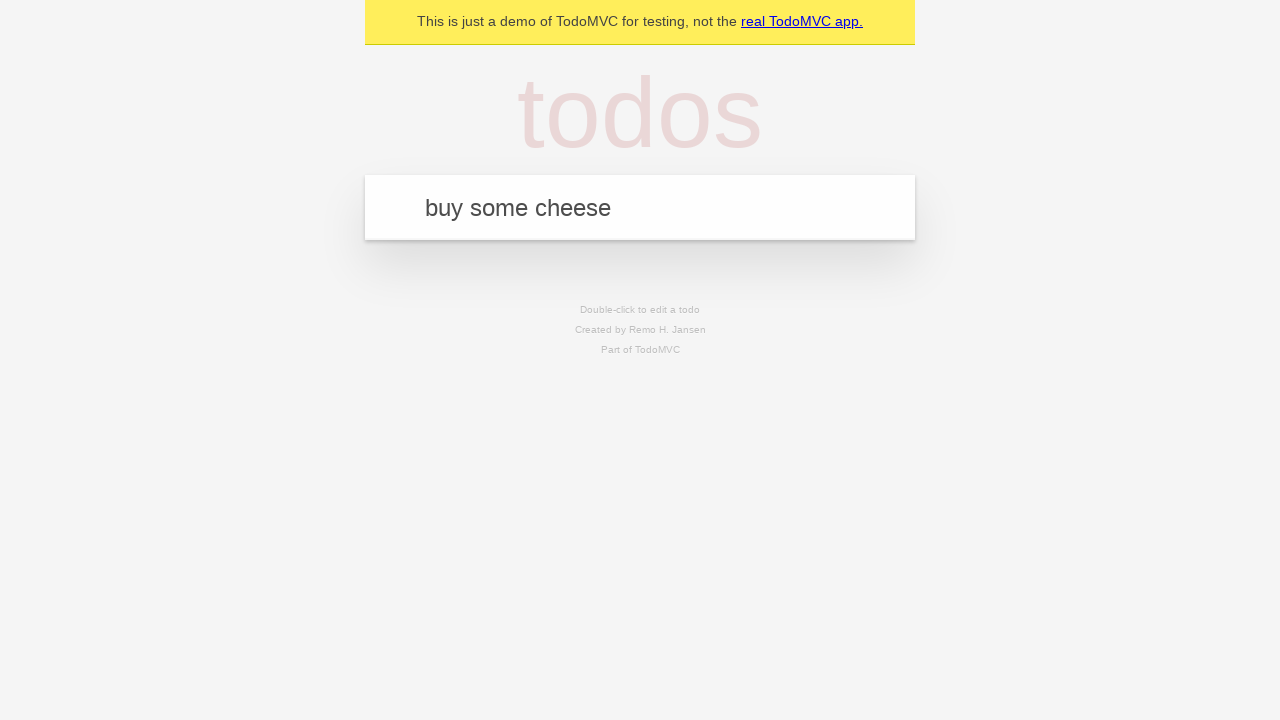

Pressed Enter to create first todo item on internal:attr=[placeholder="What needs to be done?"i]
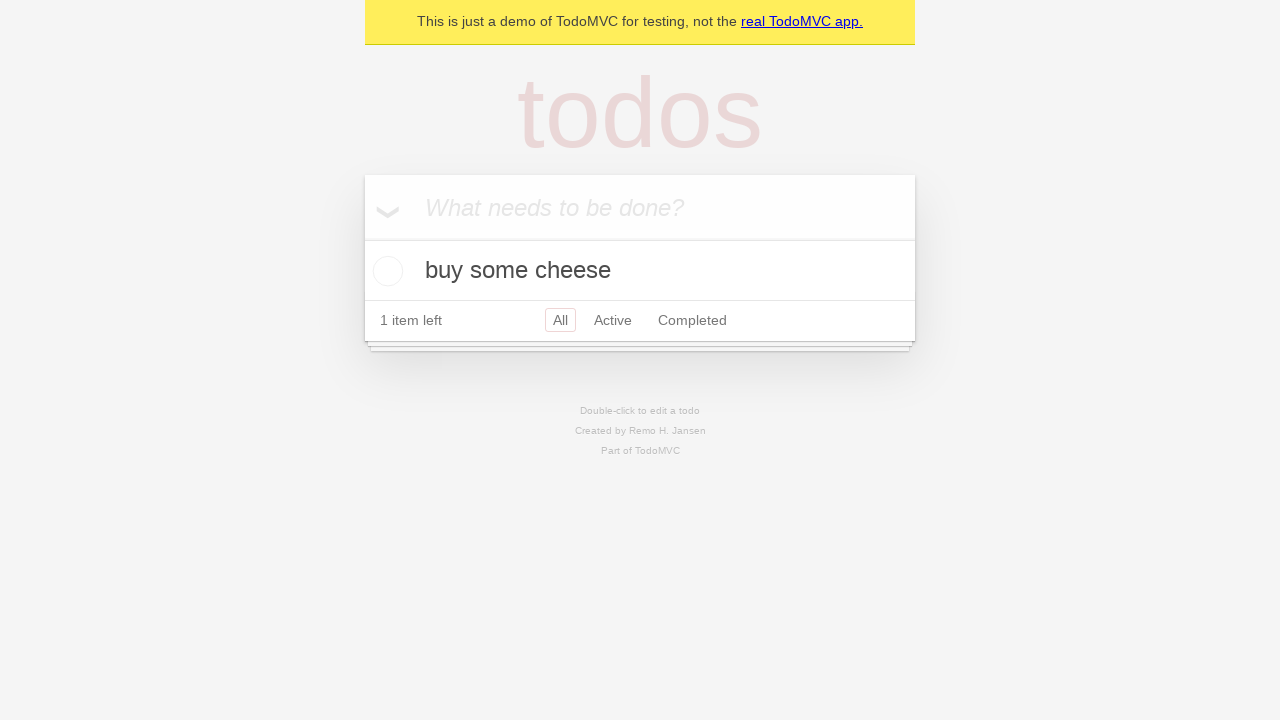

Filled todo input with 'feed the cat' on internal:attr=[placeholder="What needs to be done?"i]
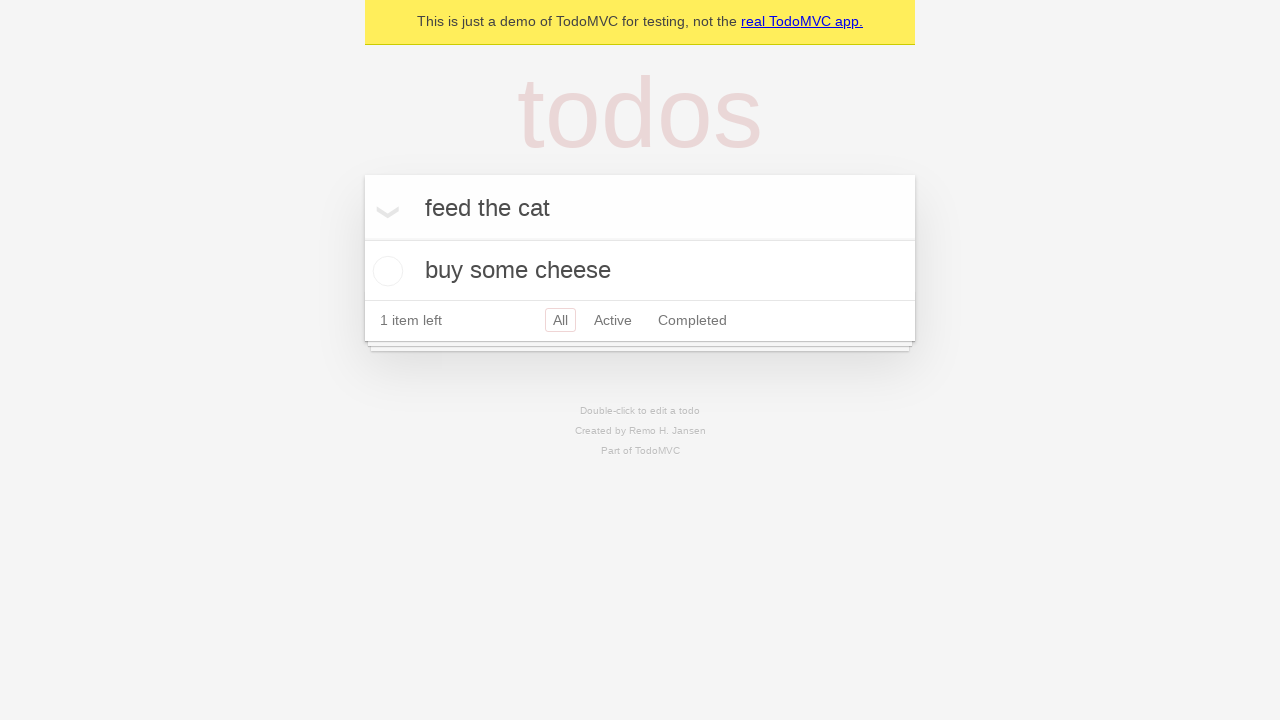

Pressed Enter to create second todo item on internal:attr=[placeholder="What needs to be done?"i]
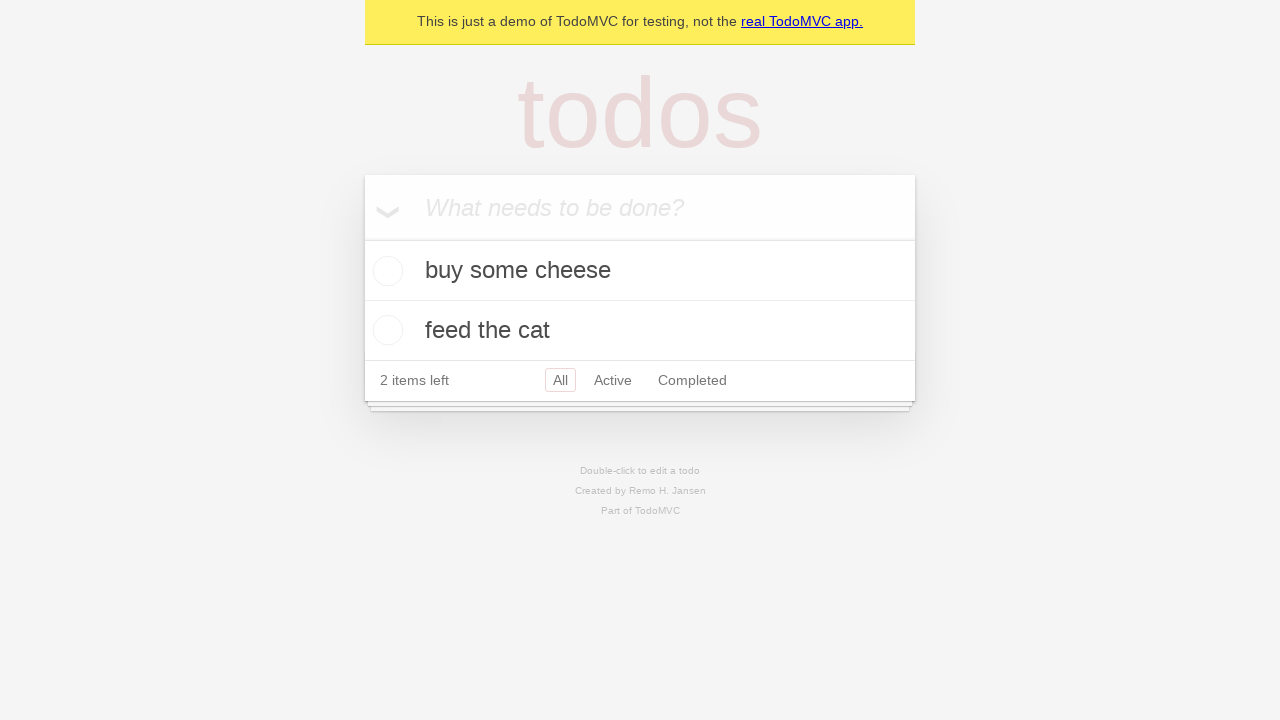

Checked checkbox for first todo item 'buy some cheese' at (385, 271) on internal:testid=[data-testid="todo-item"s] >> nth=0 >> internal:role=checkbox
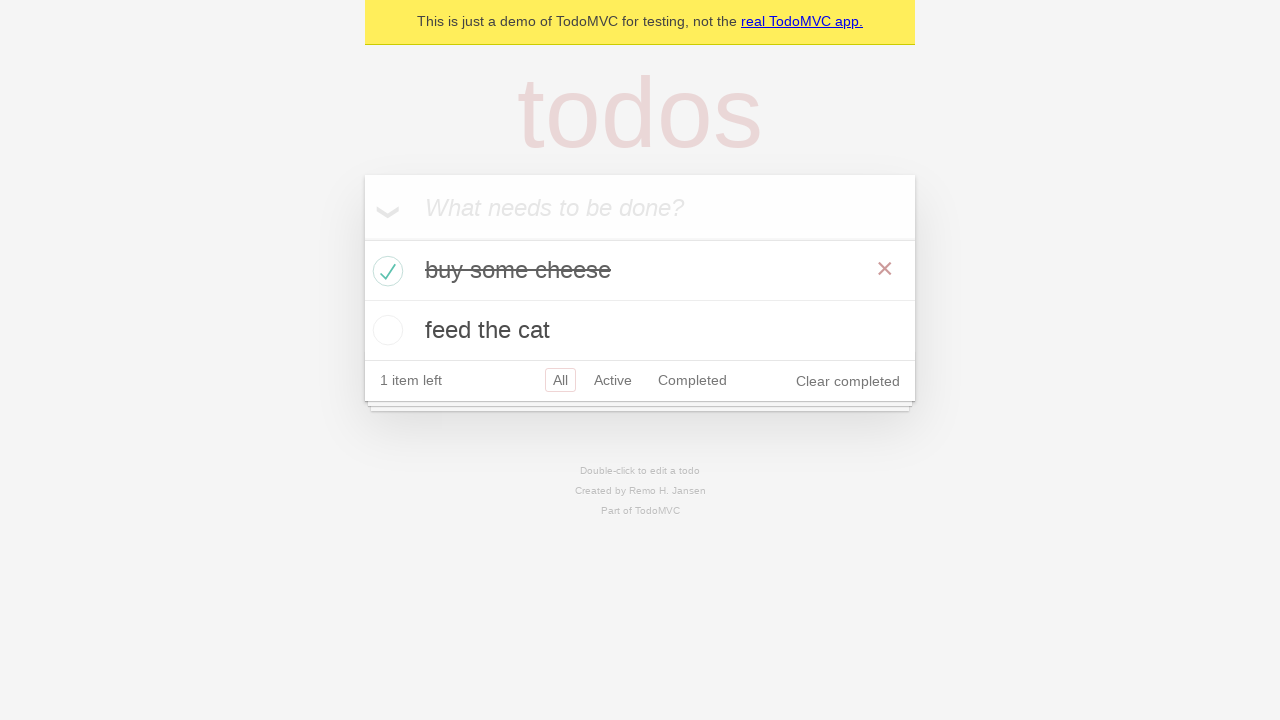

Checked checkbox for second todo item 'feed the cat' at (385, 330) on internal:testid=[data-testid="todo-item"s] >> nth=1 >> internal:role=checkbox
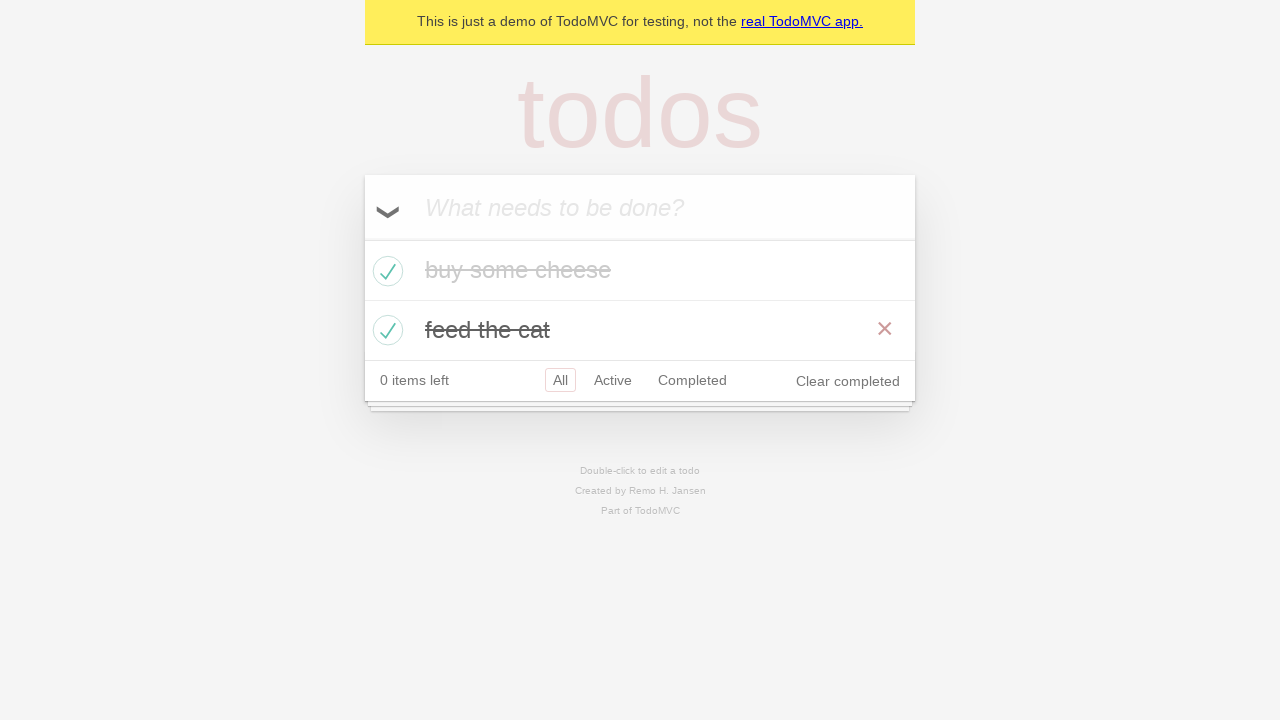

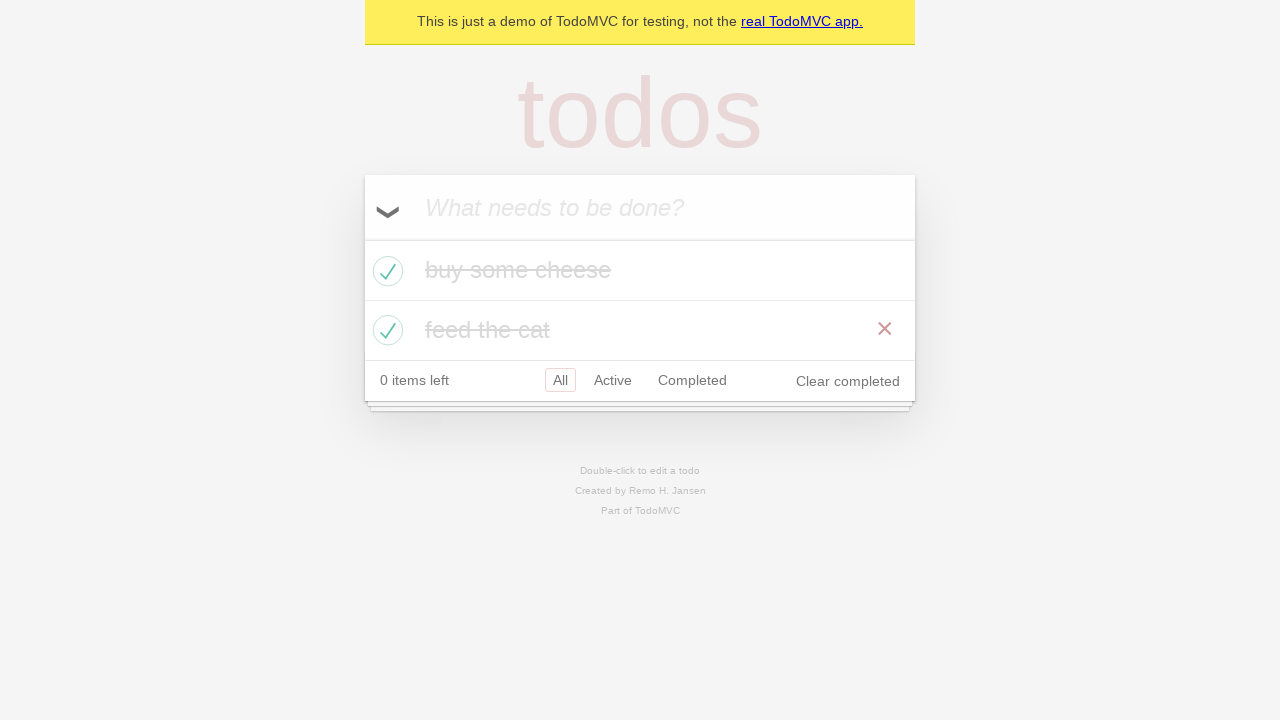